Tests that Clear completed button is hidden when there are no completed items

Starting URL: https://demo.playwright.dev/todomvc

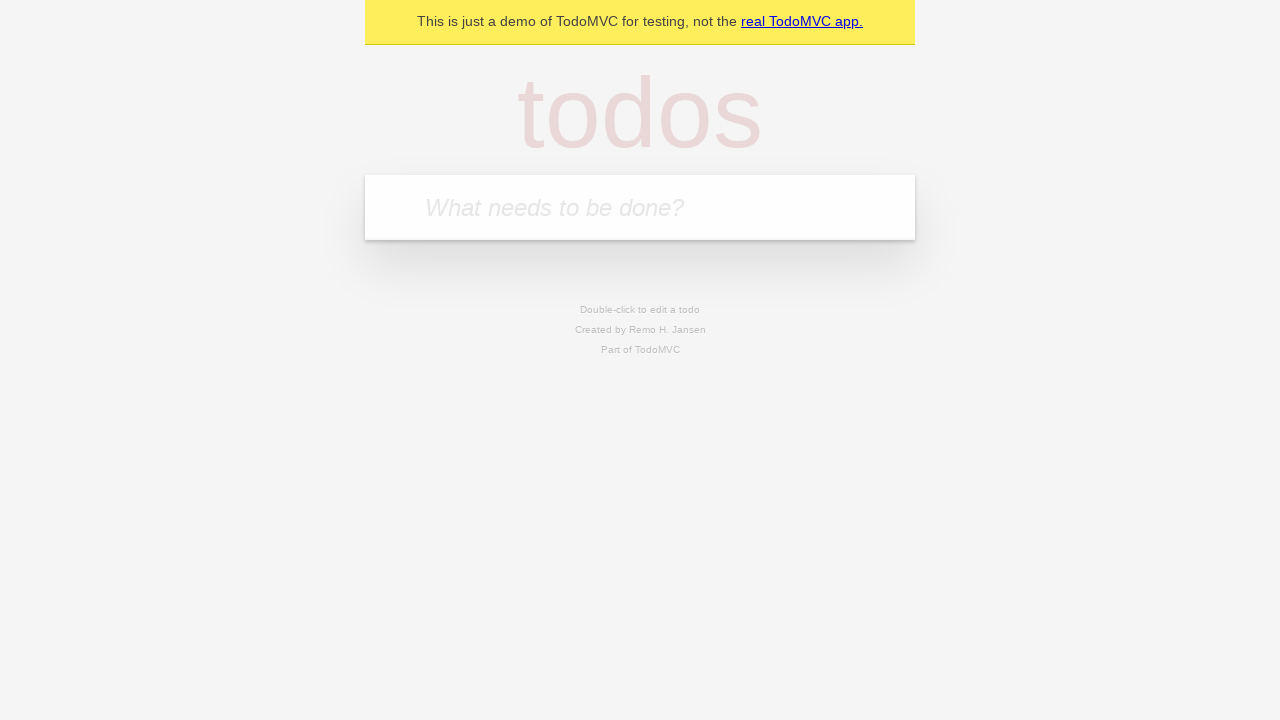

Filled todo input with 'buy some cheese' on internal:attr=[placeholder="What needs to be done?"i]
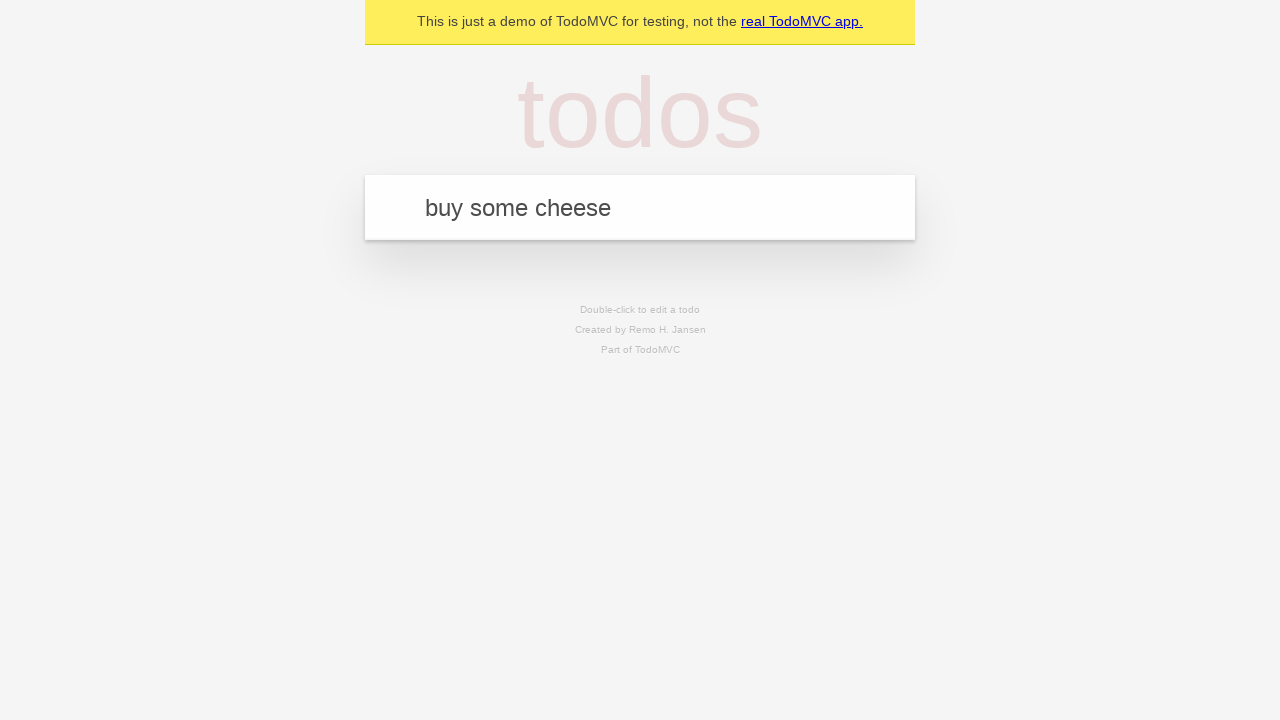

Pressed Enter to create first todo on internal:attr=[placeholder="What needs to be done?"i]
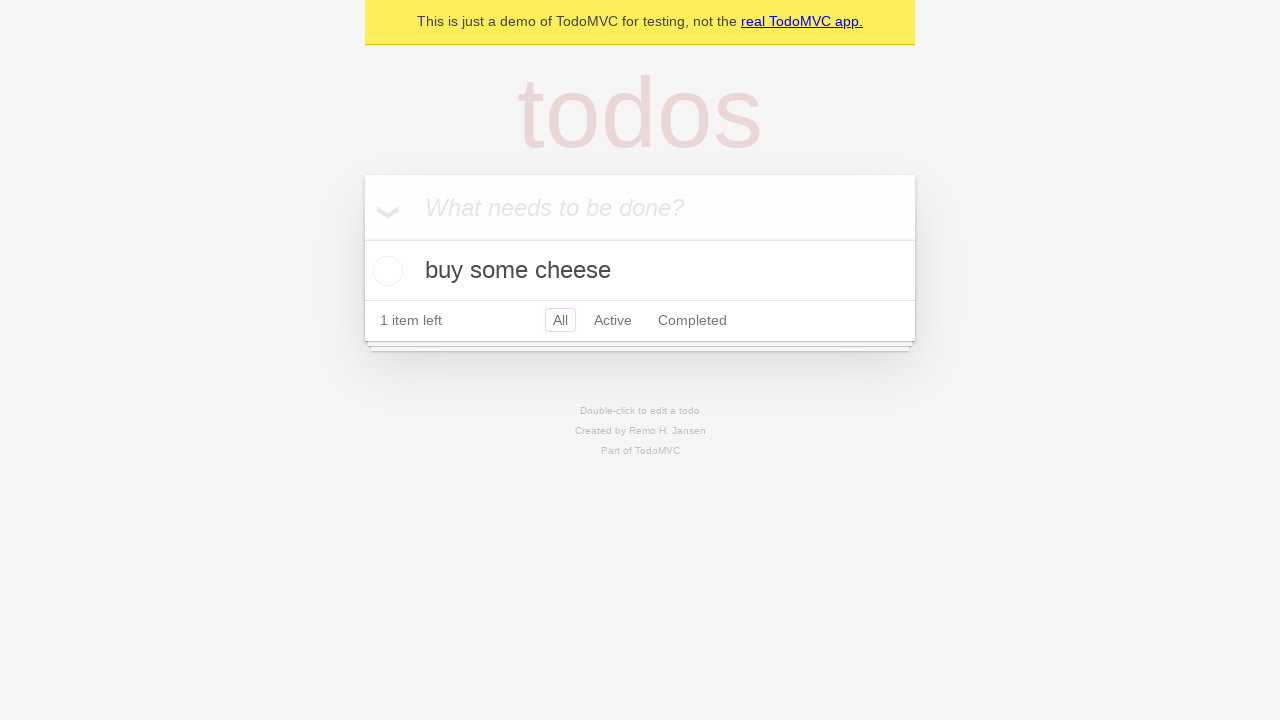

Filled todo input with 'feed the cat' on internal:attr=[placeholder="What needs to be done?"i]
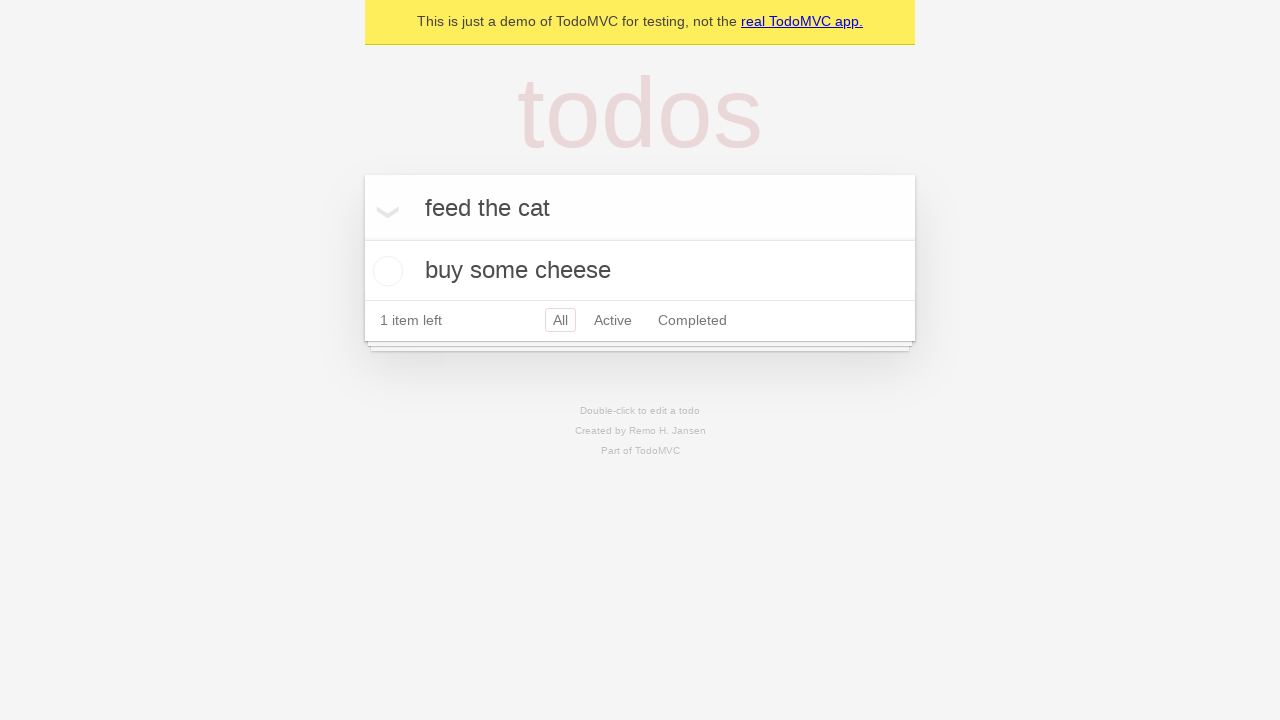

Pressed Enter to create second todo on internal:attr=[placeholder="What needs to be done?"i]
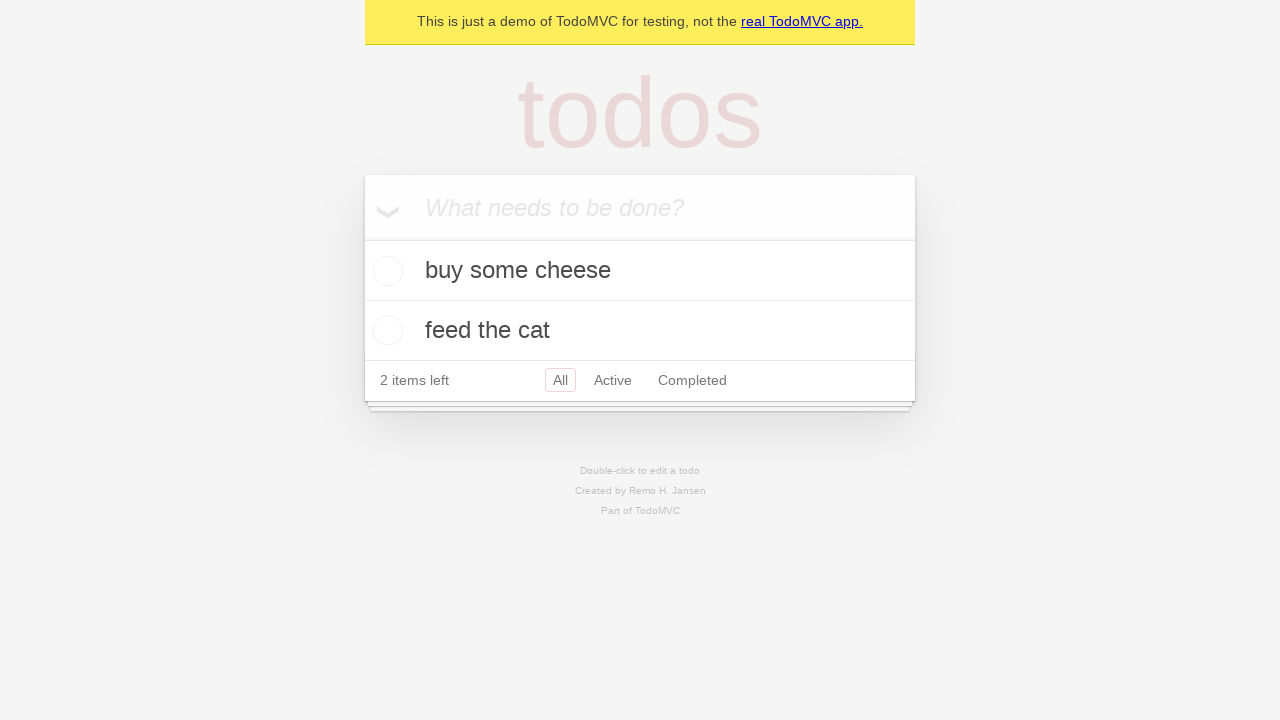

Filled todo input with 'book a doctors appointment' on internal:attr=[placeholder="What needs to be done?"i]
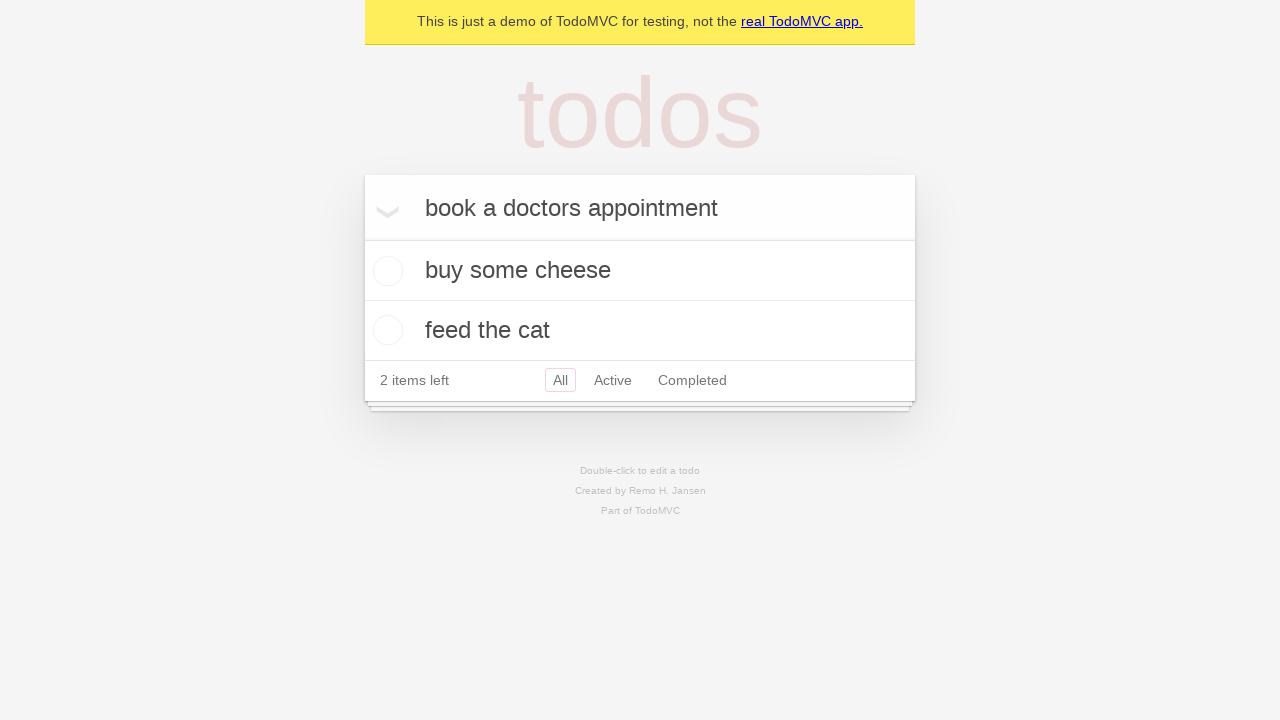

Pressed Enter to create third todo on internal:attr=[placeholder="What needs to be done?"i]
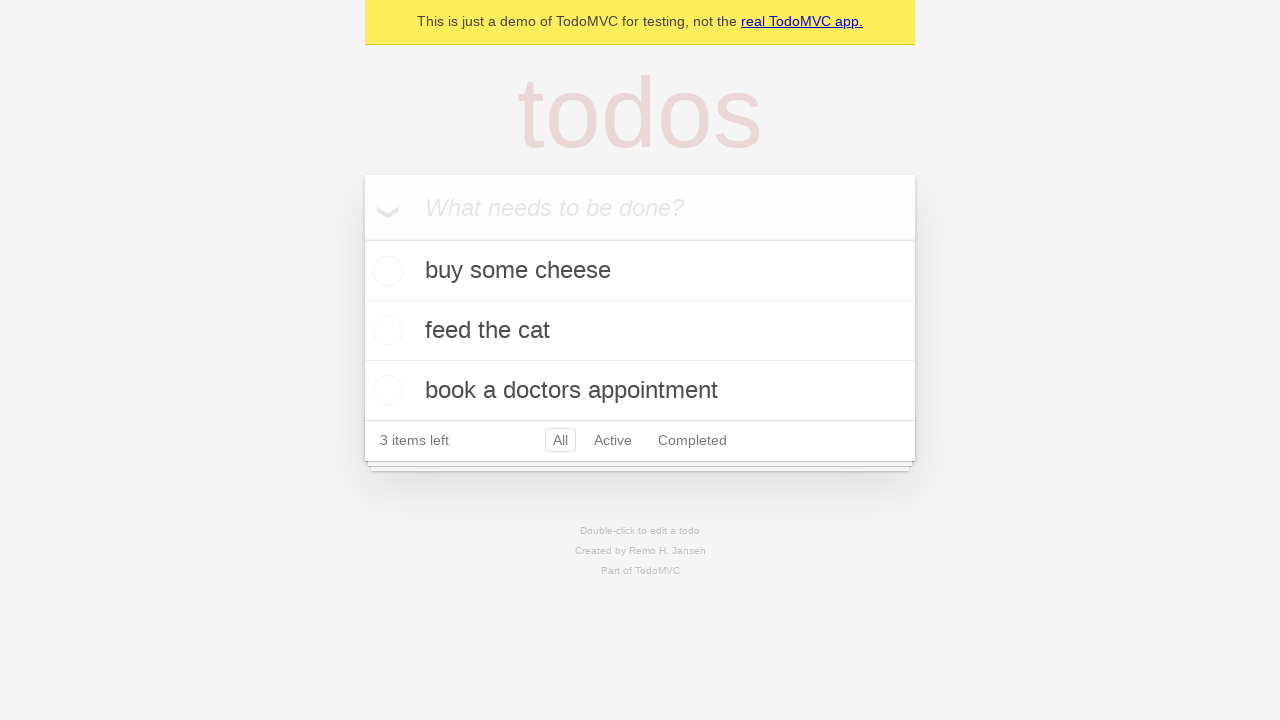

Waited for 3 todos to be created
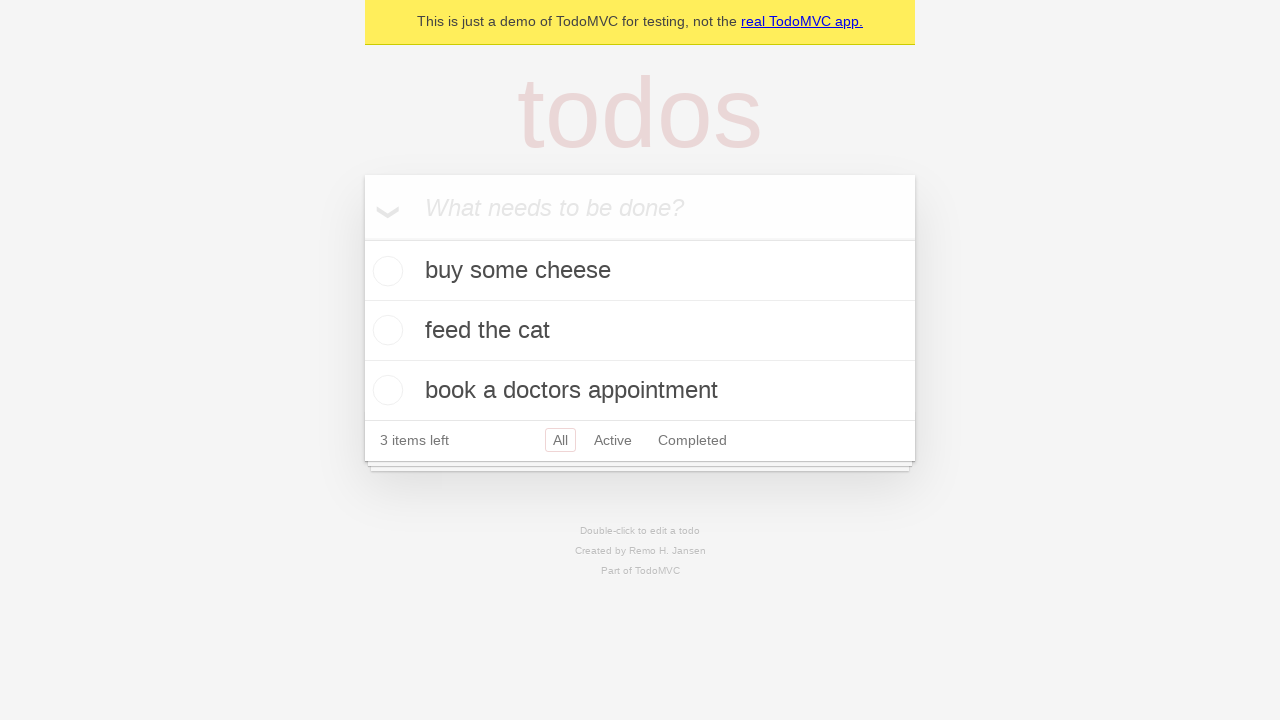

Checked the first todo item as completed at (385, 271) on .todo-list li .toggle >> nth=0
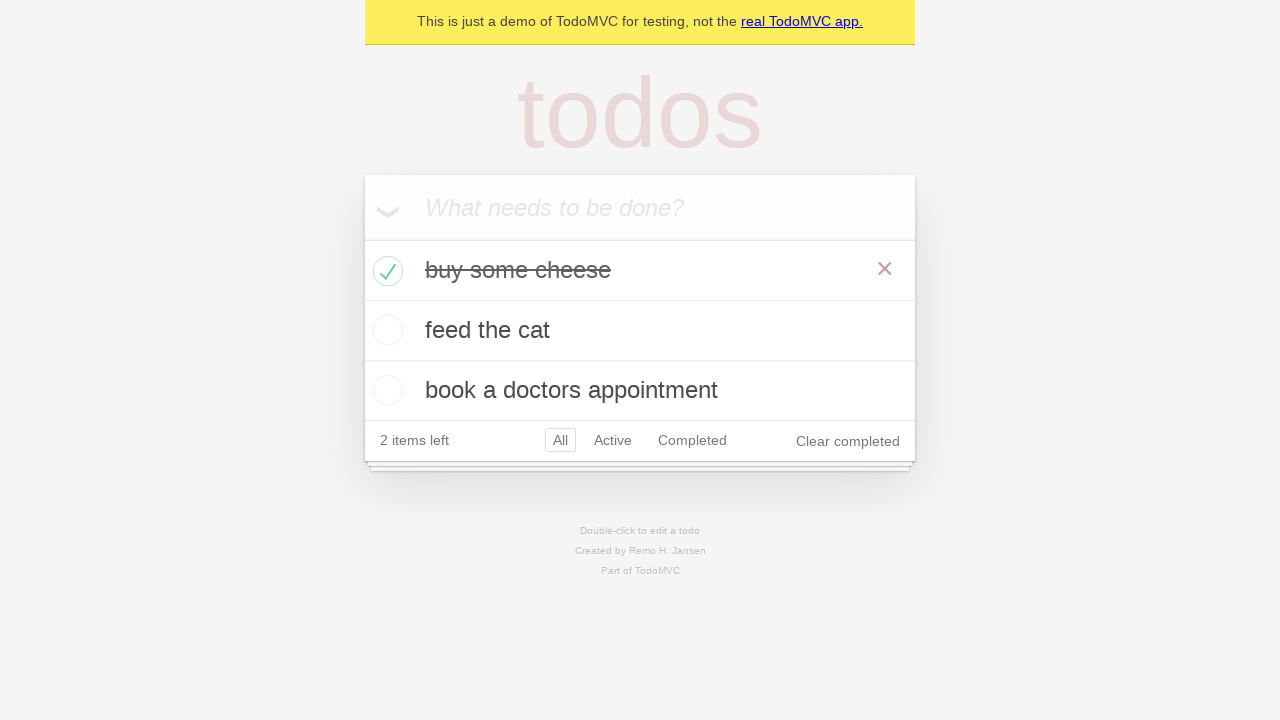

Clicked Clear completed button to remove completed todos at (848, 441) on internal:role=button[name="Clear completed"i]
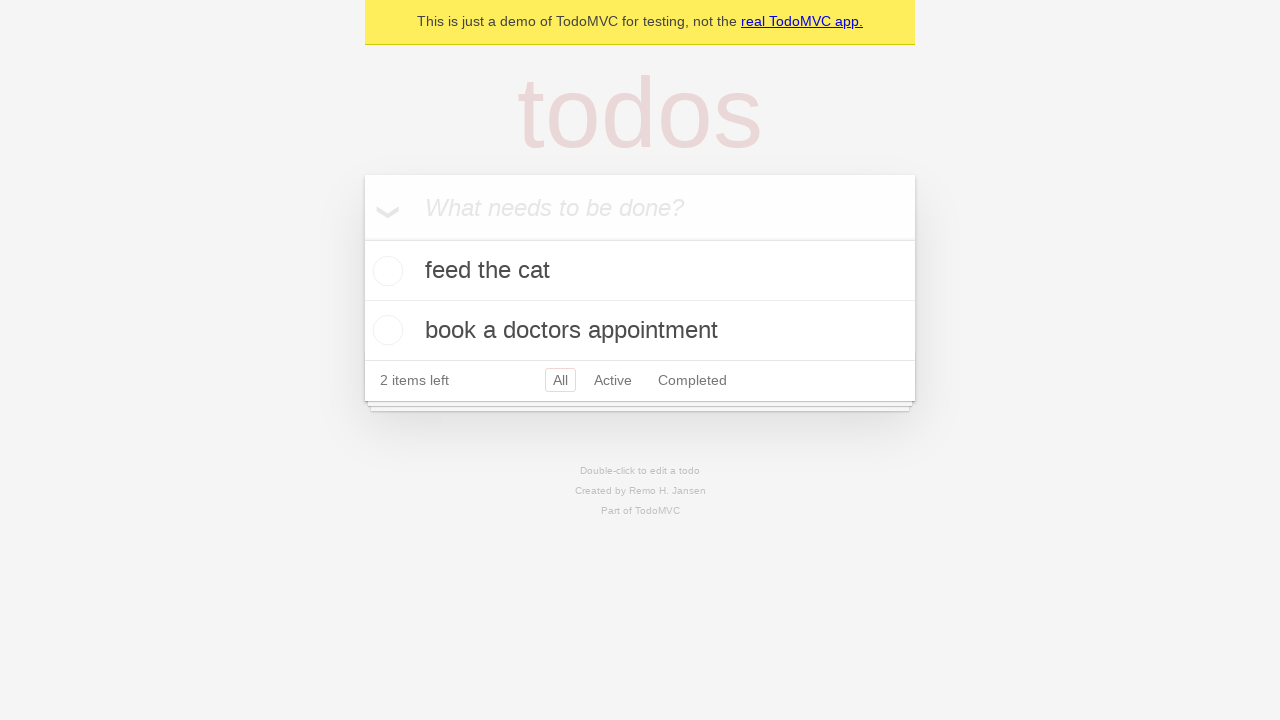

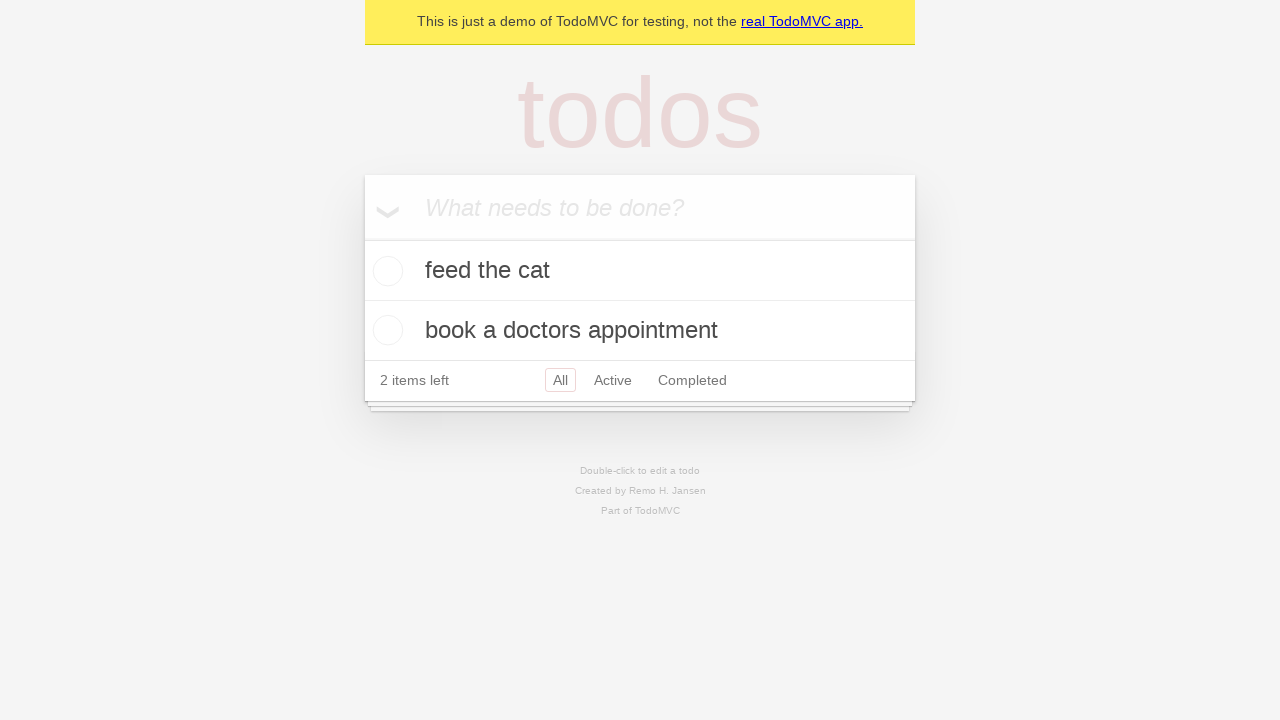